Tests the permit search functionality on a building department website by selecting a permit type (Re-Roof) from a dropdown and submitting the search form to view results.

Starting URL: https://building.cdaid.org/Permit/Search.aspx/

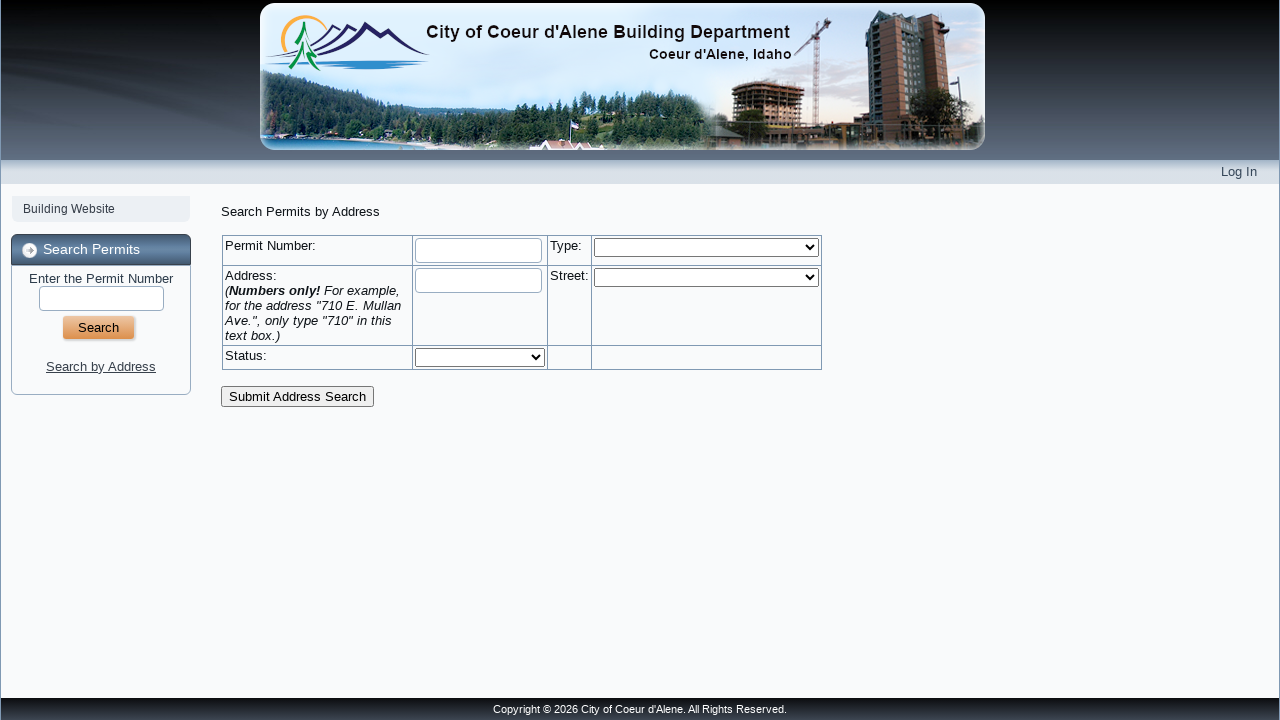

Waited for page to reach networkidle state
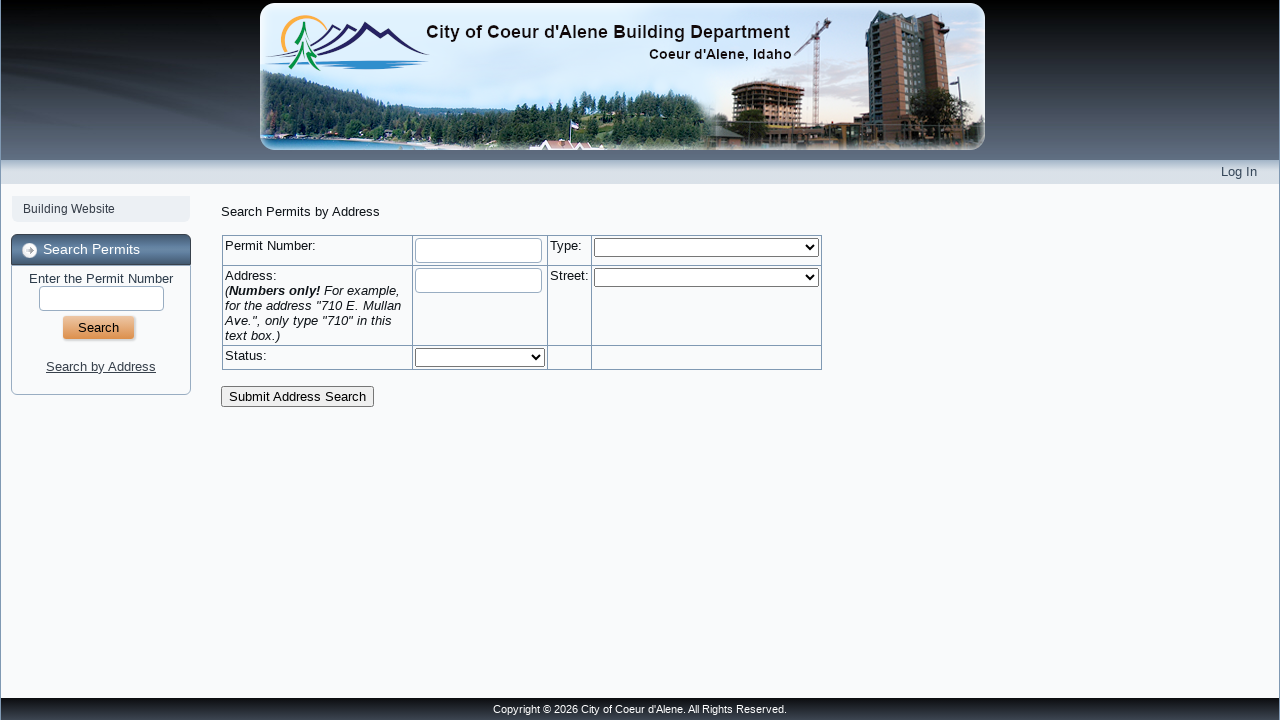

Clicked on the permit type dropdown at (706, 248) on select[name='ctl00$ContentPlaceHolder1$cmboType']
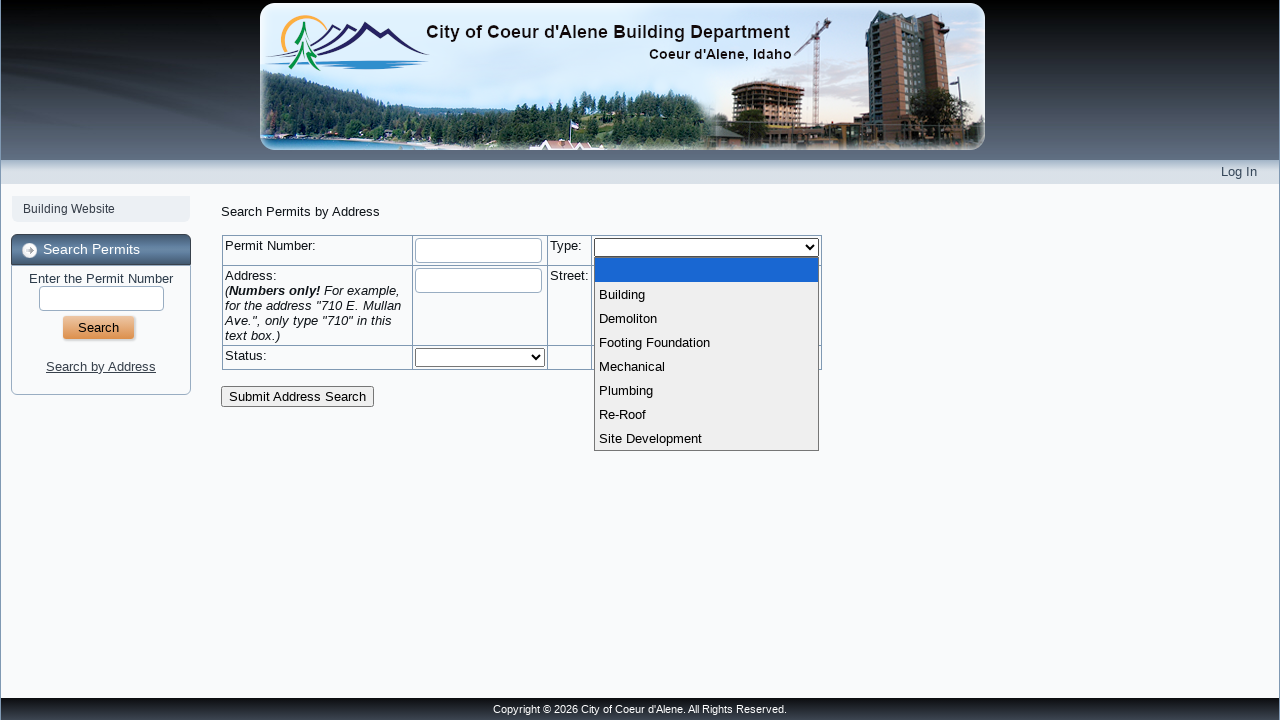

Selected 'Re-Roof' option from the permit type dropdown on select[name='ctl00$ContentPlaceHolder1$cmboType']
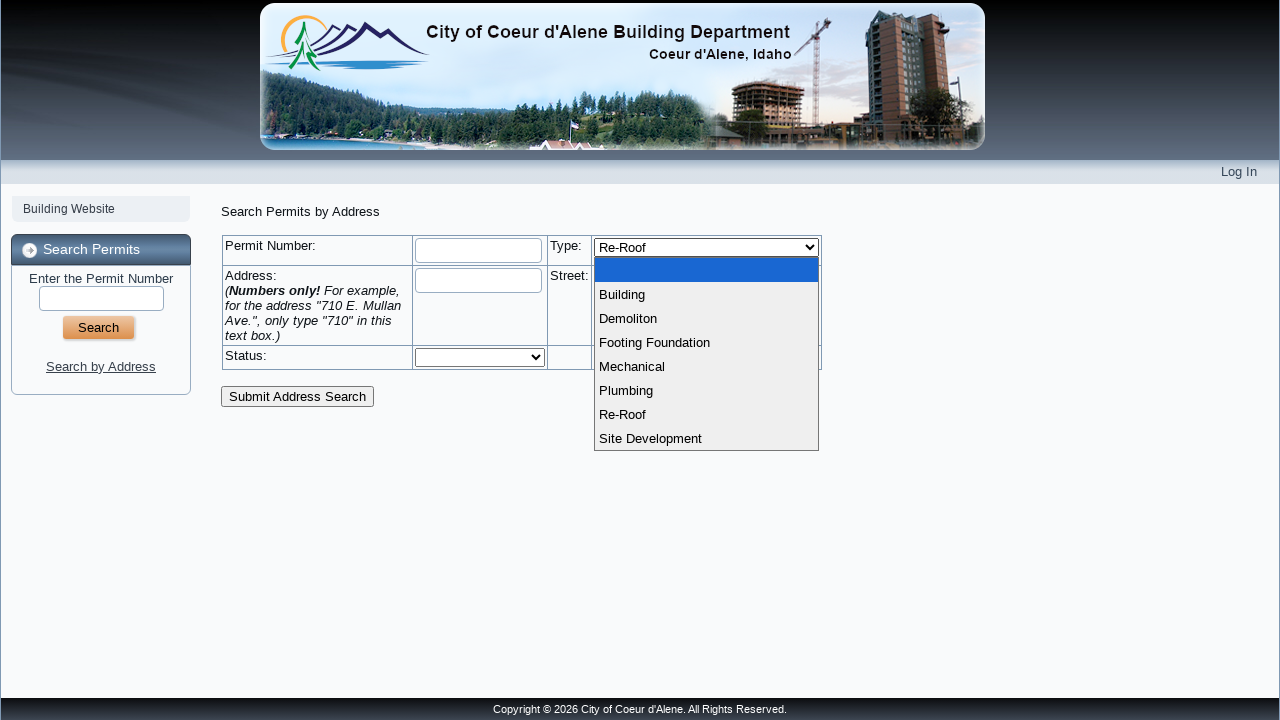

Clicked the Submit Address Search button at (298, 396) on input[value='Submit Address Search']
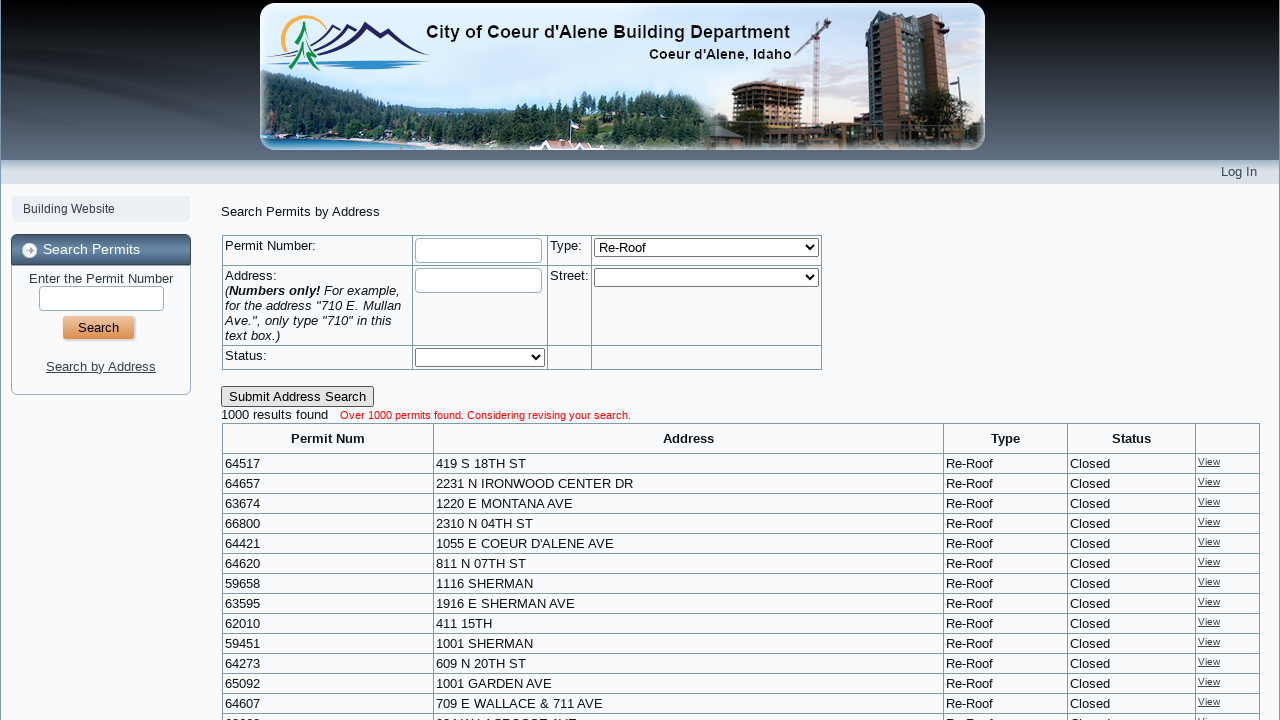

Permit search results table loaded successfully
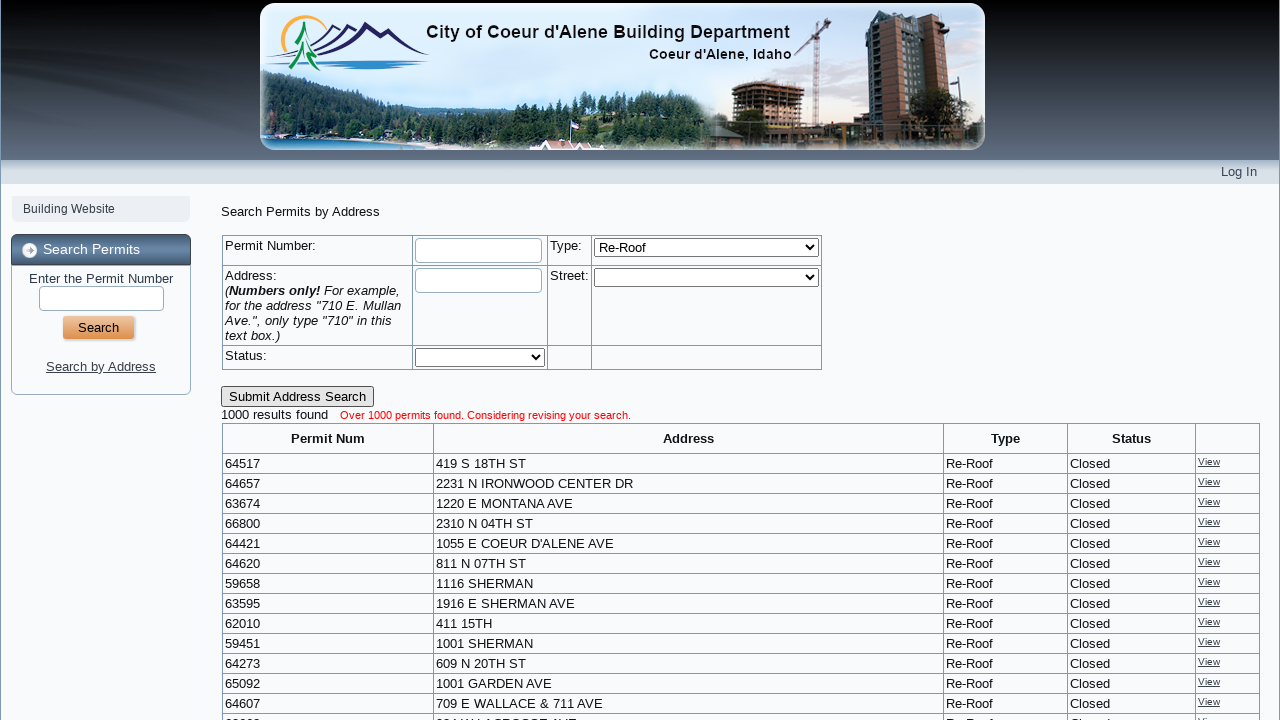

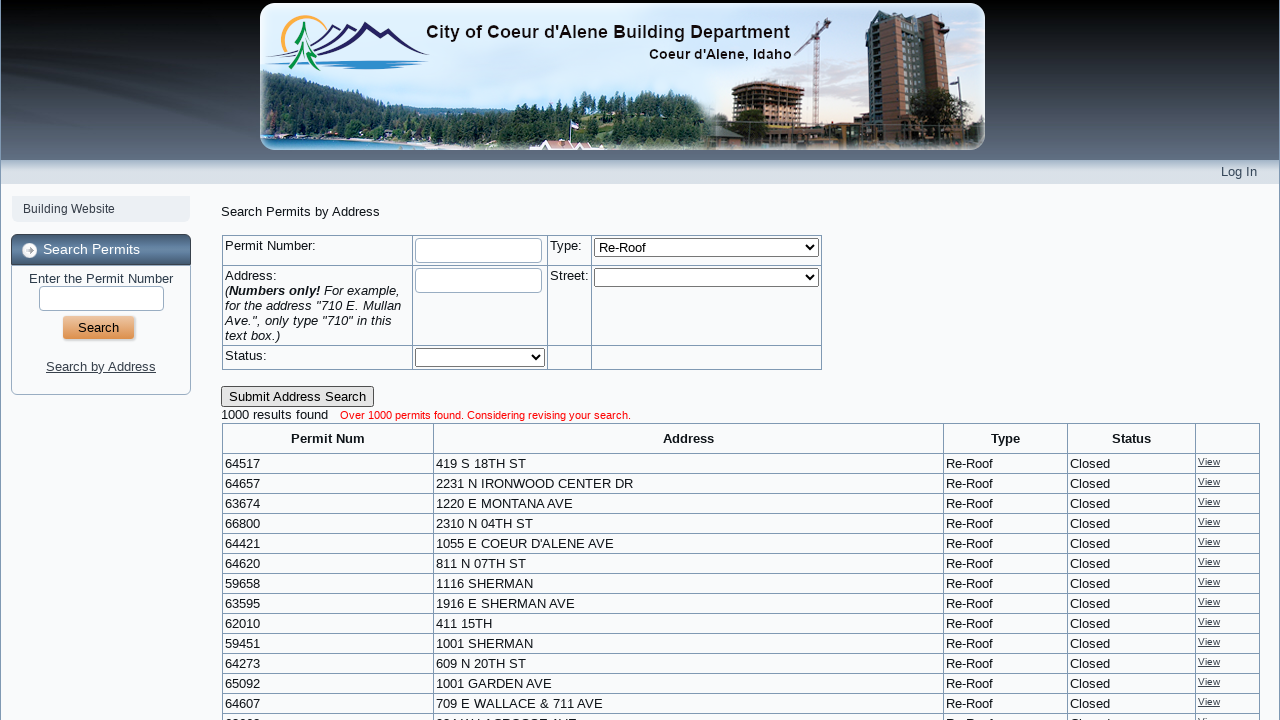